Navigates through Source Academy pages (from GitHub Pages to main site to playground) and clicks the Run button on the playground page.

Starting URL: https://source-academy.github.io/

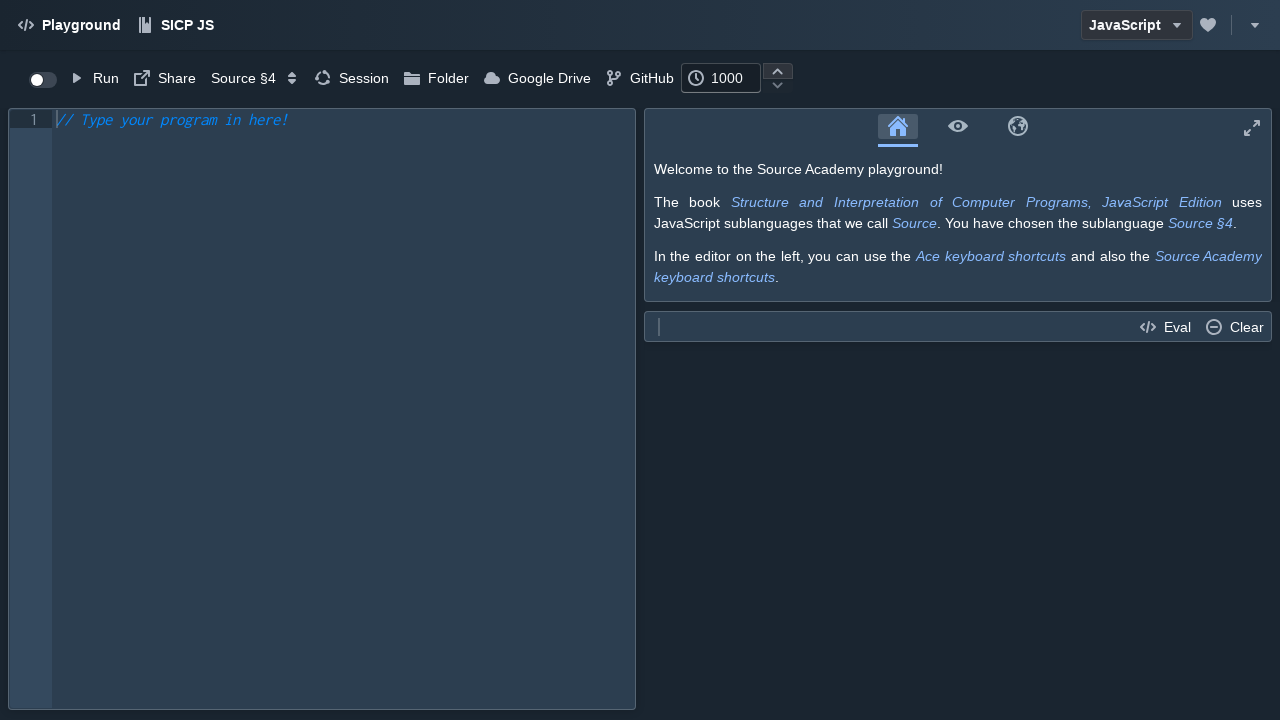

Navigated to Source Academy main site
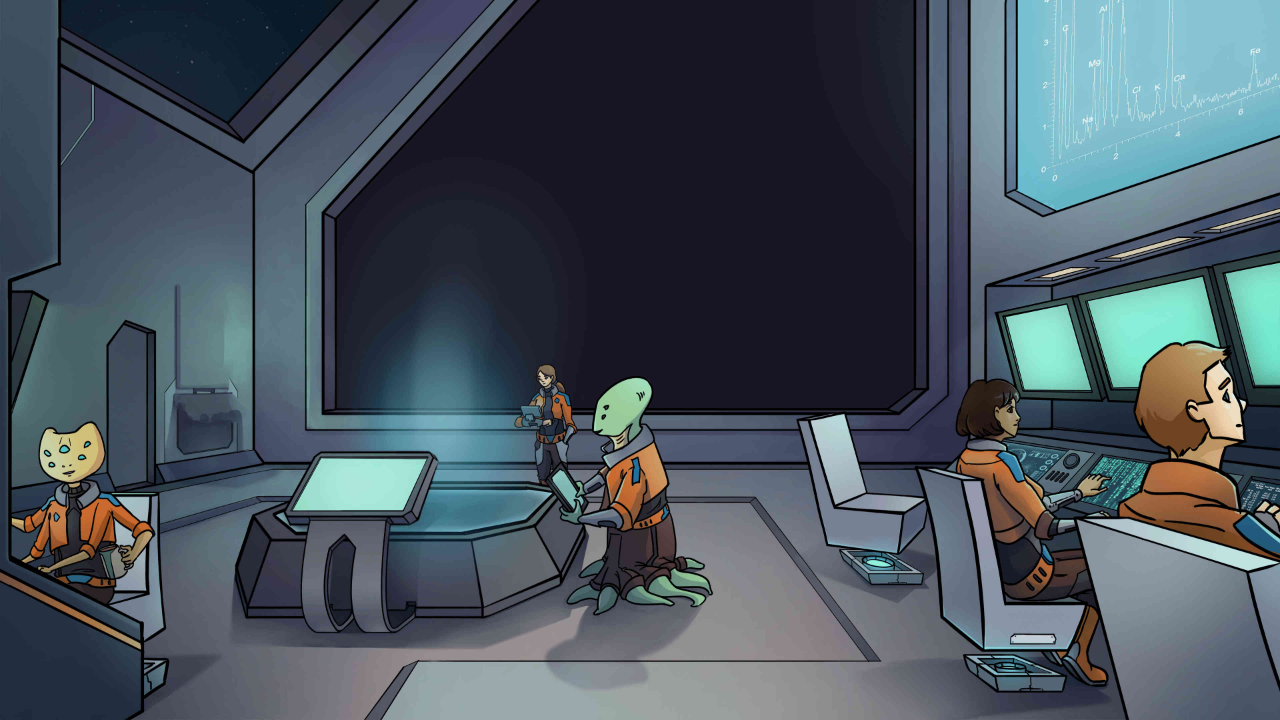

Navigated to Source Academy playground page
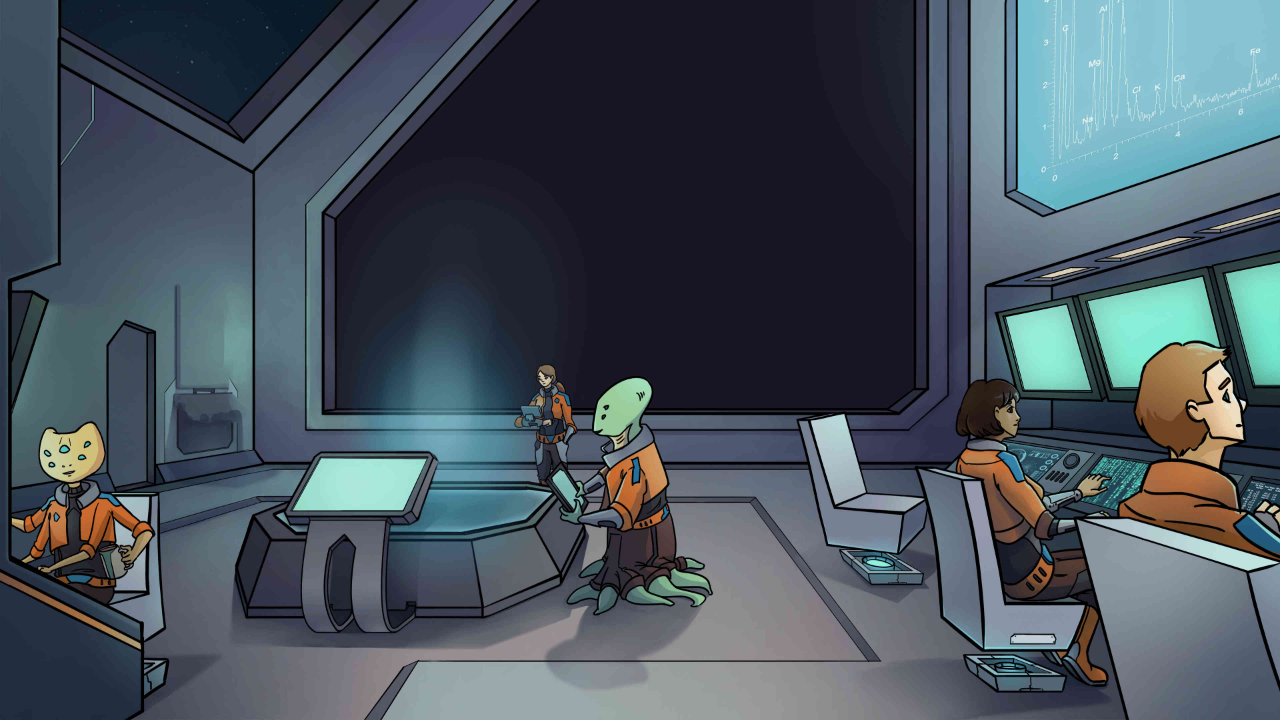

Clicked the Run button at (94, 78) on internal:role=button[name="Run"i]
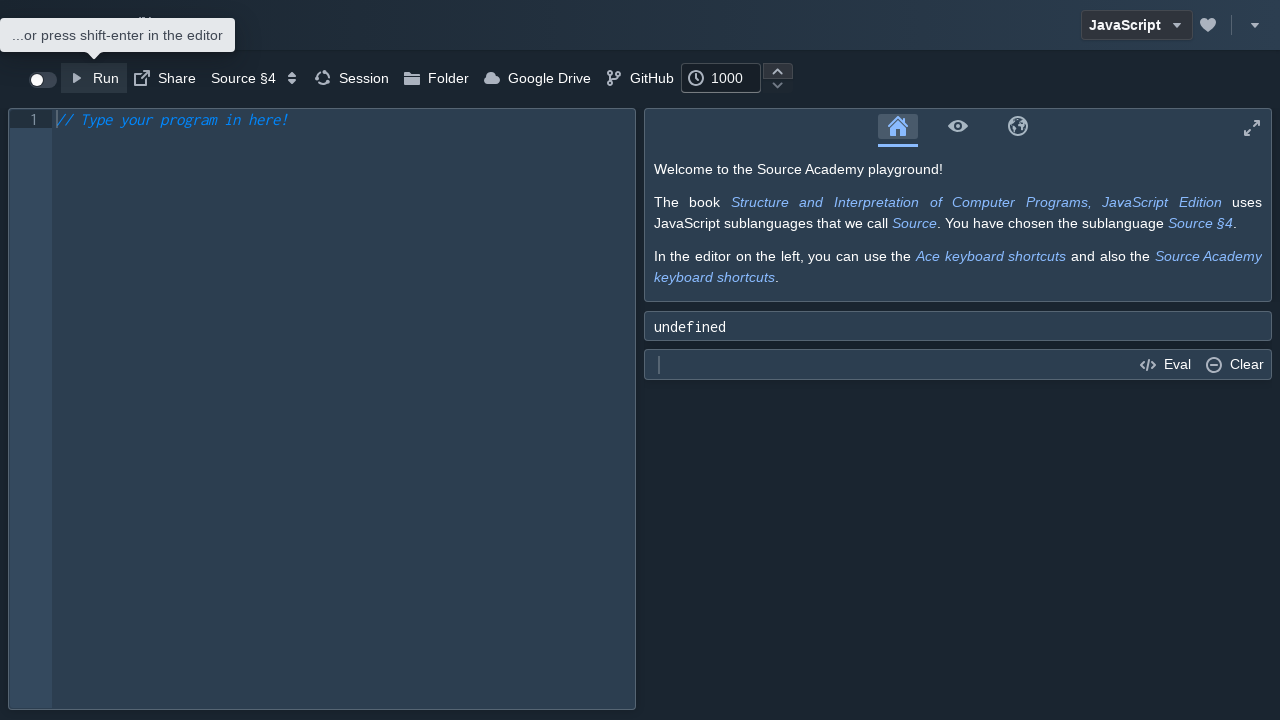

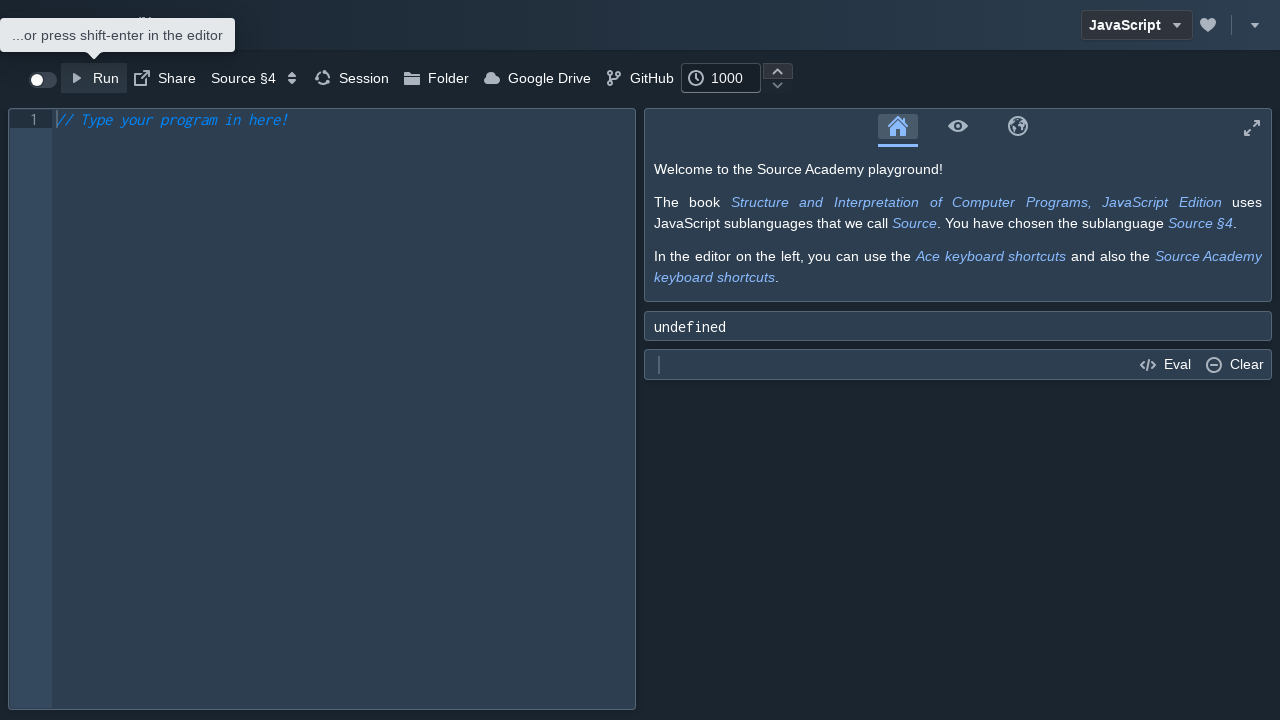